Tests window/tab handling by opening a new tab, switching between windows, performing actions in the new tab, and returning to the parent window

Starting URL: https://www.rahulshettyacademy.com/AutomationPractice/

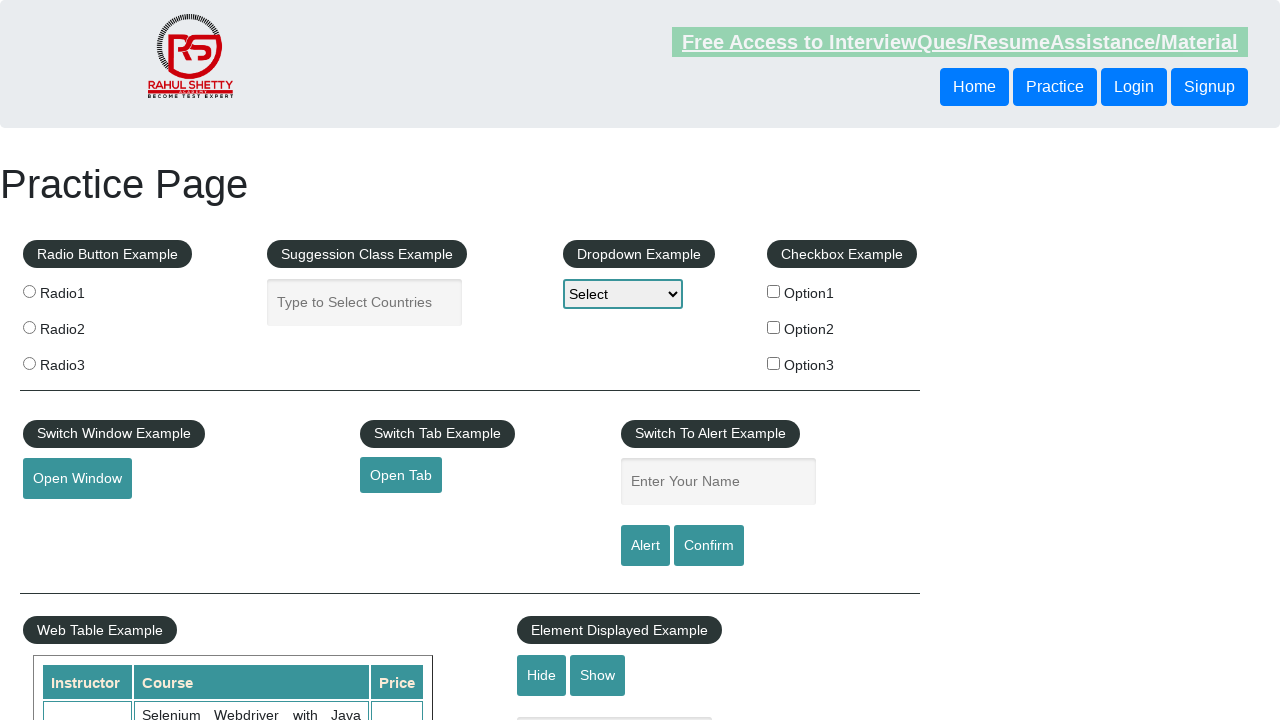

Clicked 'Open Tab' button to open a new tab at (401, 475) on text=Open Tab
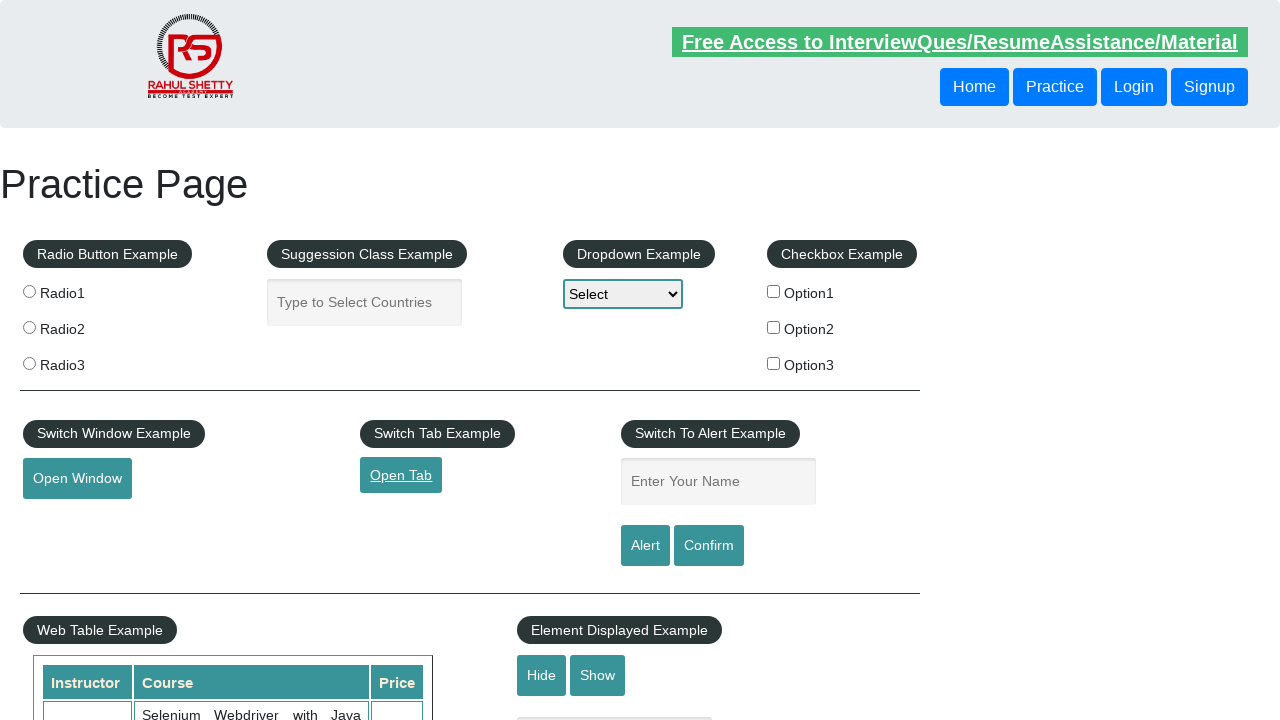

Retrieved all open pages/tabs from context
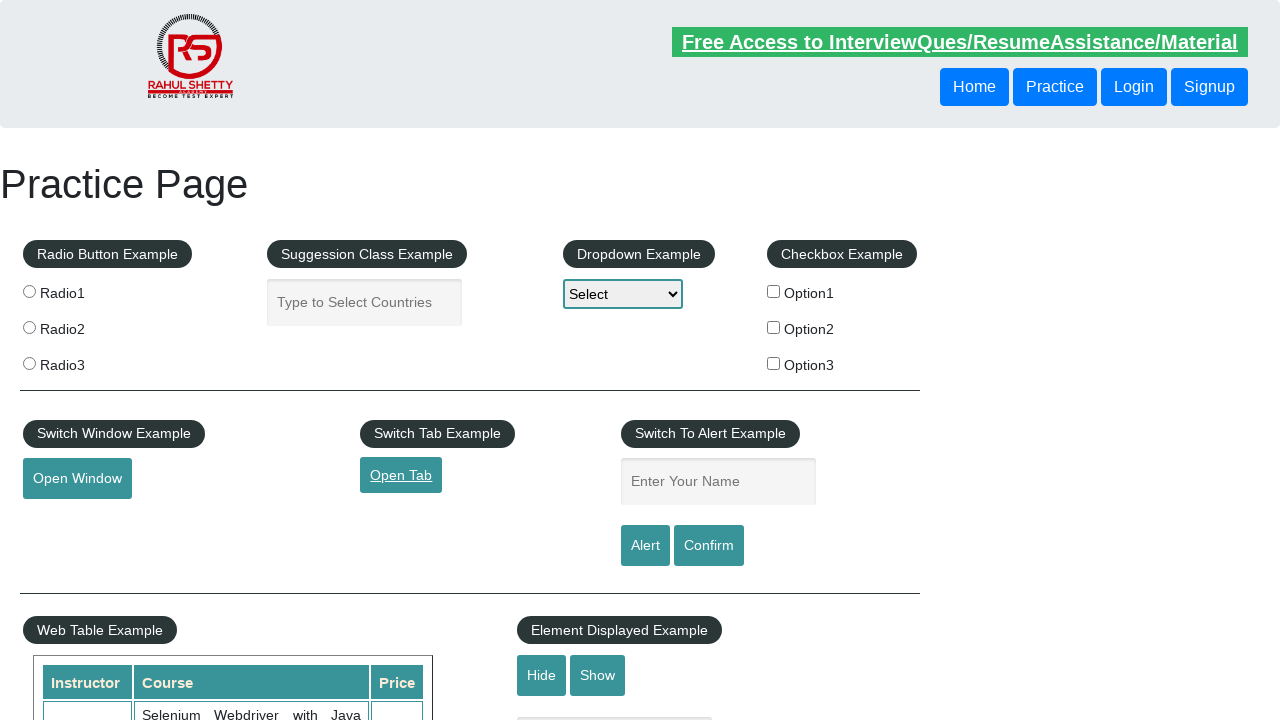

Found and switched to new tab with QAClick Academy title
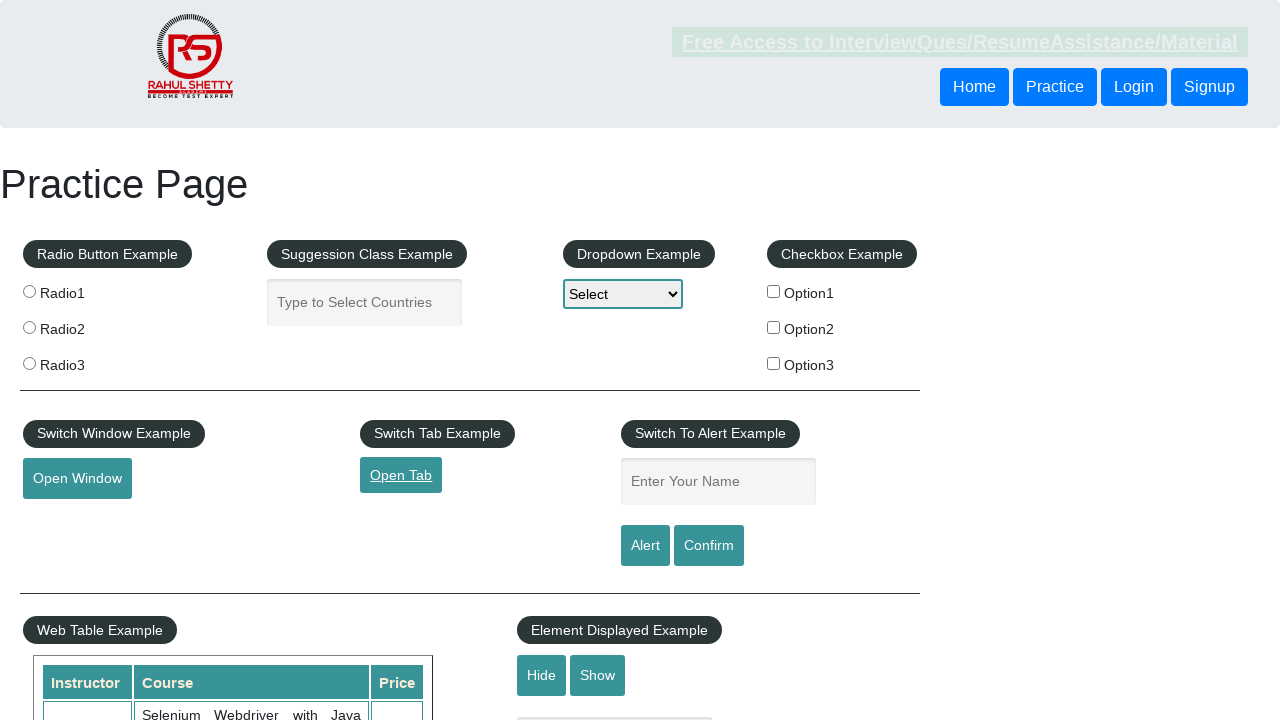

Switched back to parent window and filled autocomplete field with 'Switched back to my parent window' on #autocomplete
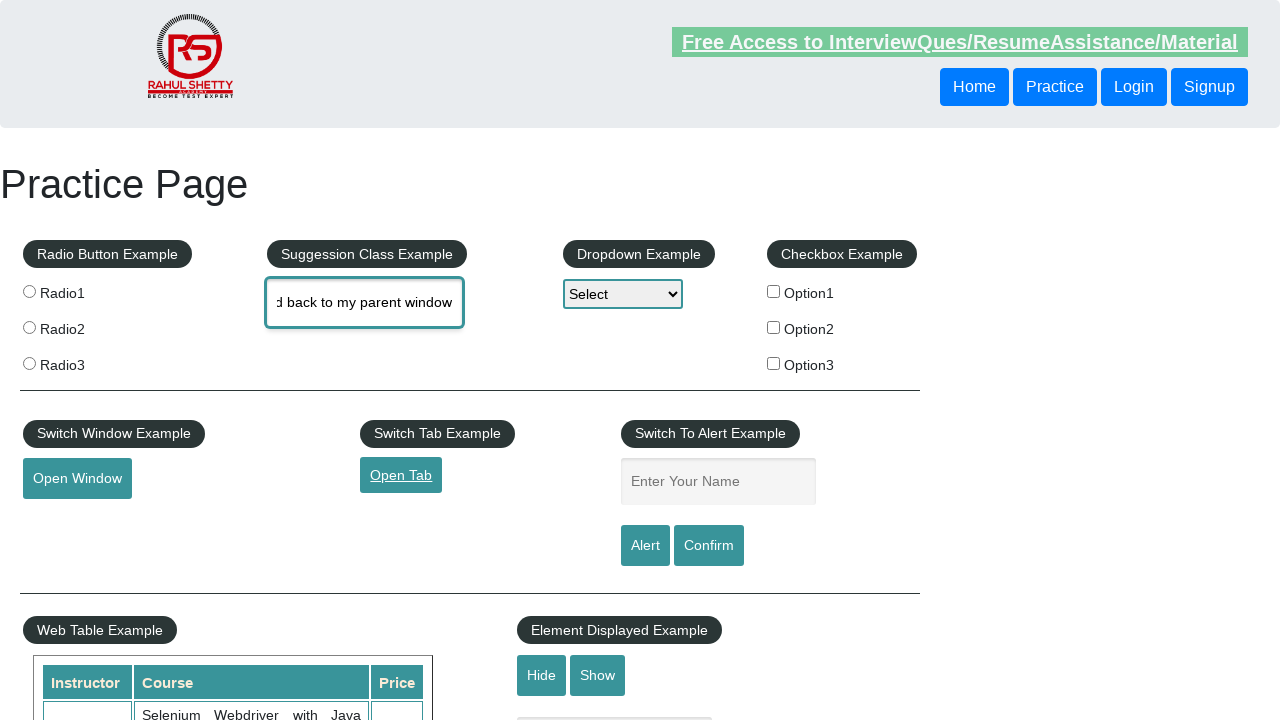

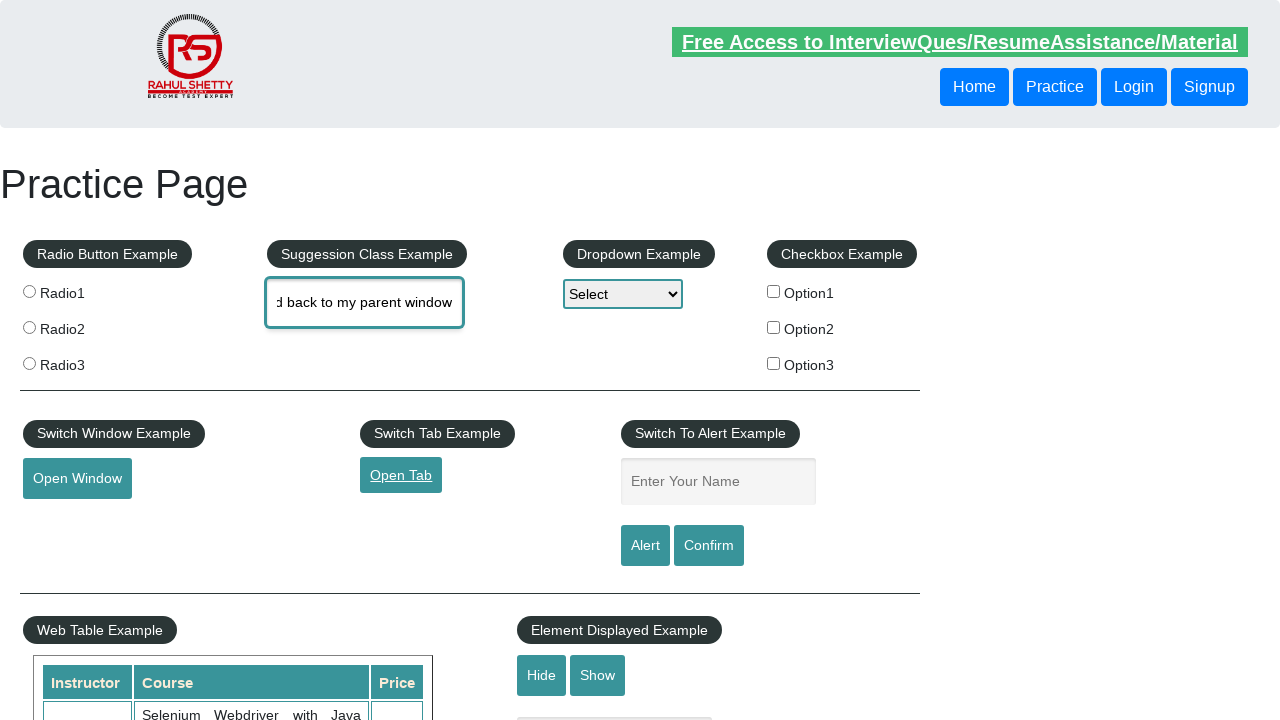